Adds multiple vegetable products (Brocolli, Cucumber, Beetroot) to cart by iterating through product listings and clicking their respective add to cart buttons

Starting URL: https://rahulshettyacademy.com/seleniumPractise/

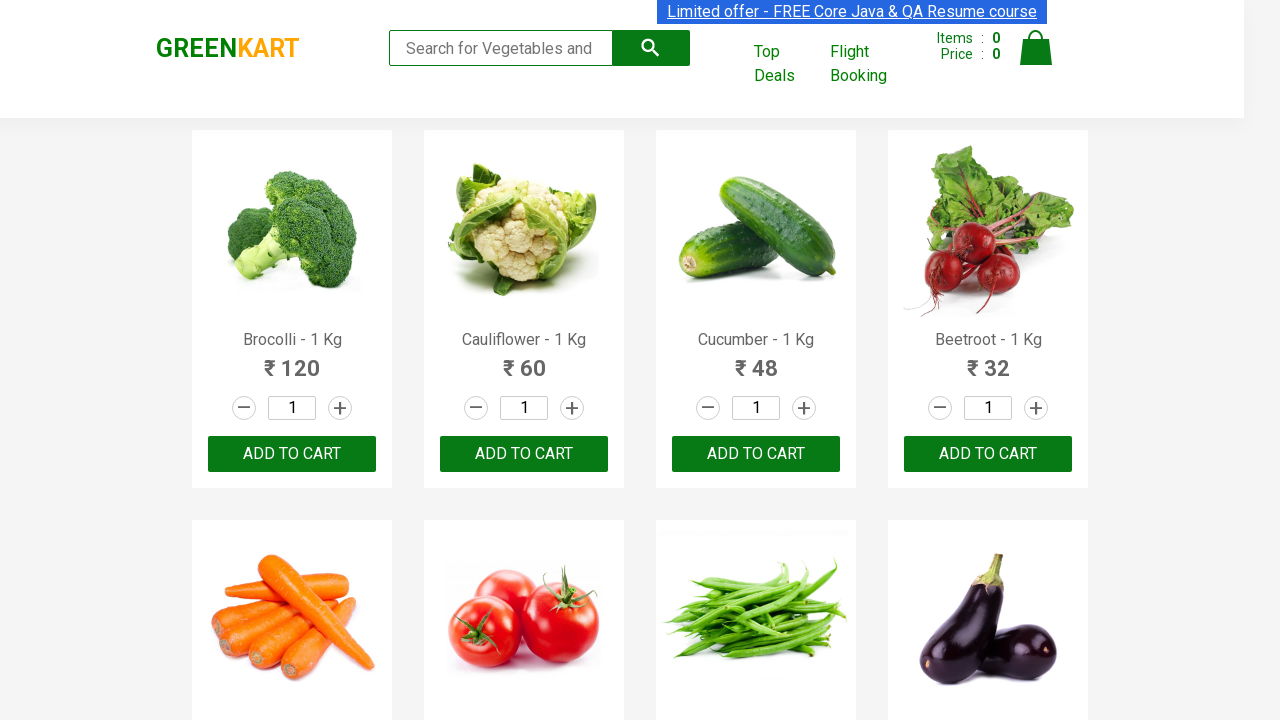

Waited for product names to load
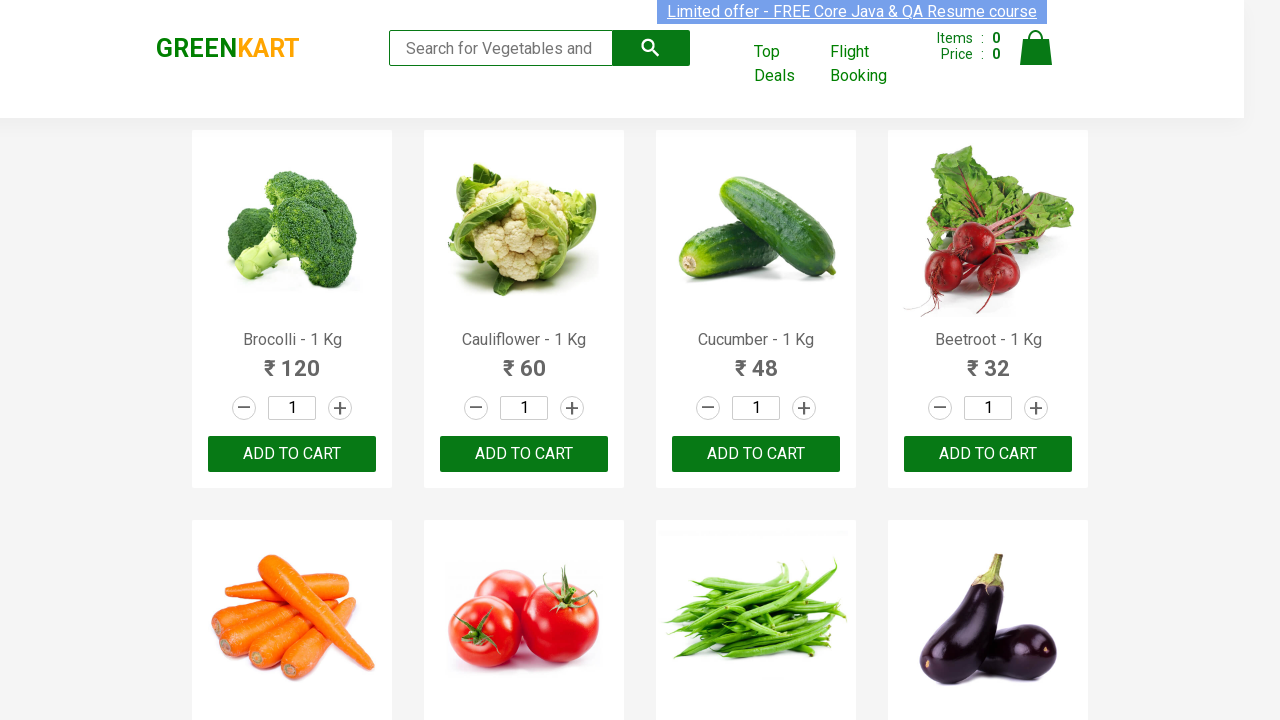

Retrieved all product name elements
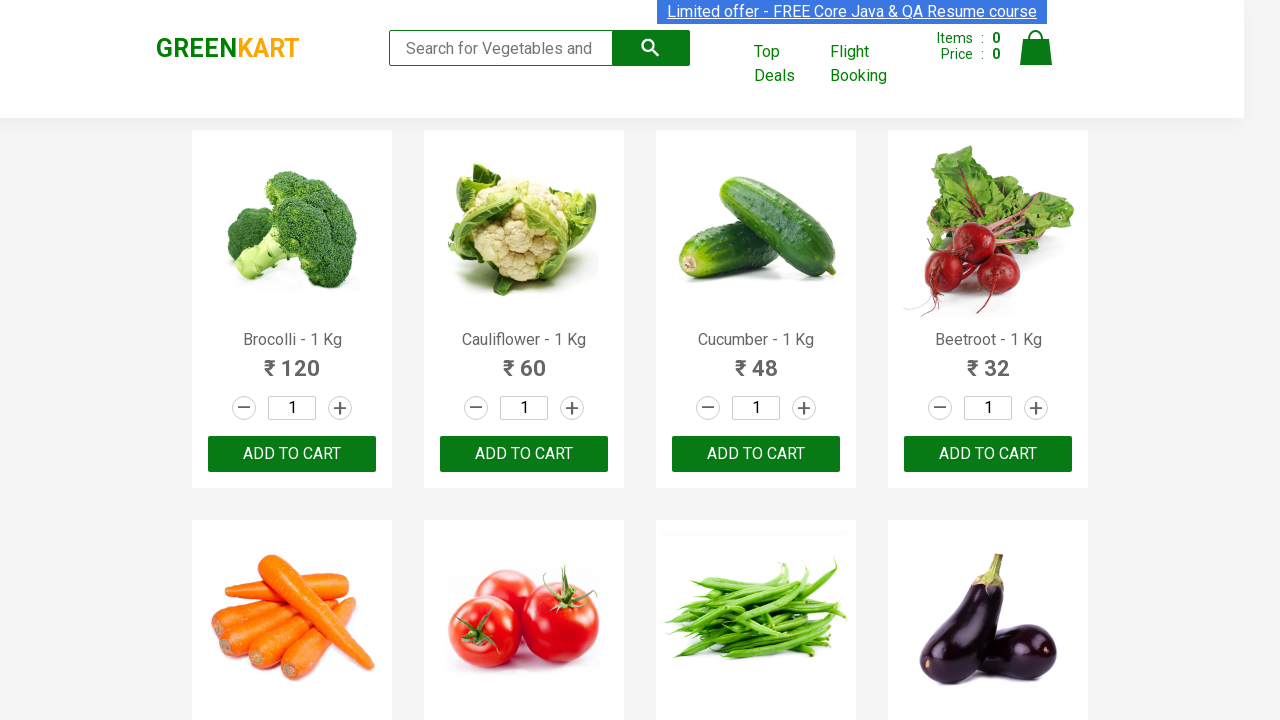

Retrieved all add to cart buttons
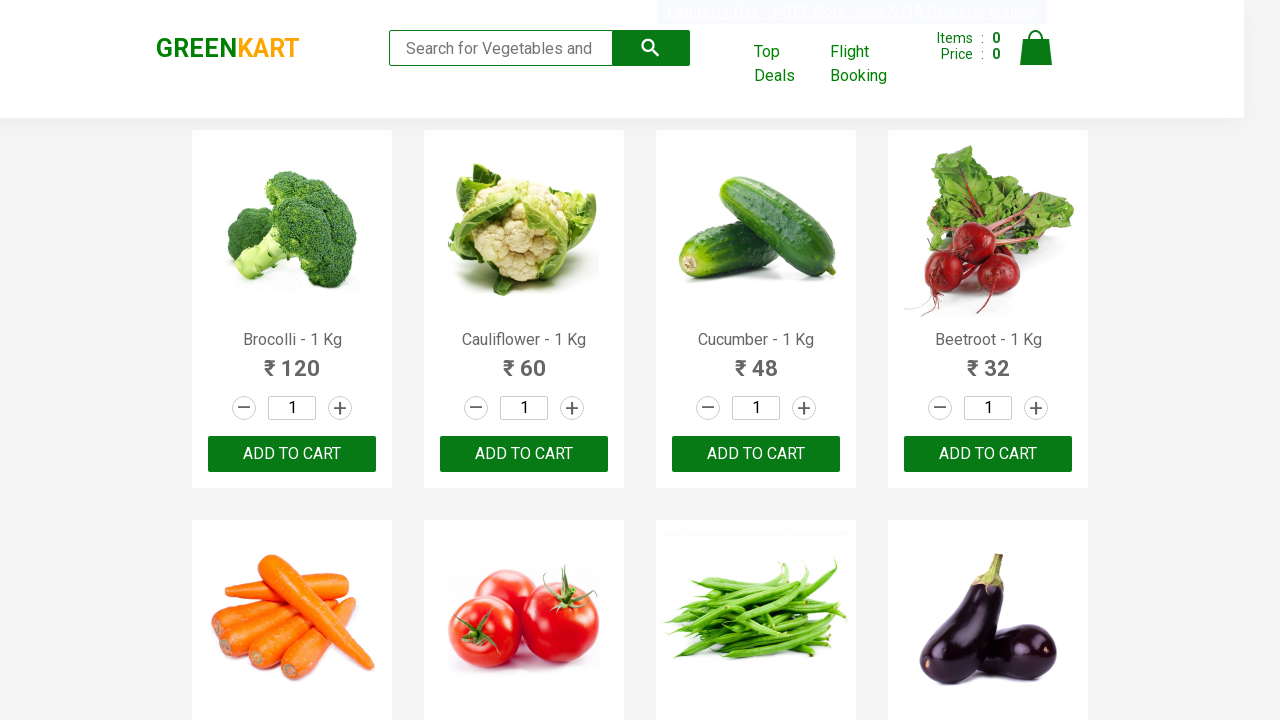

Retrieved product name: Brocolli - 1 Kg
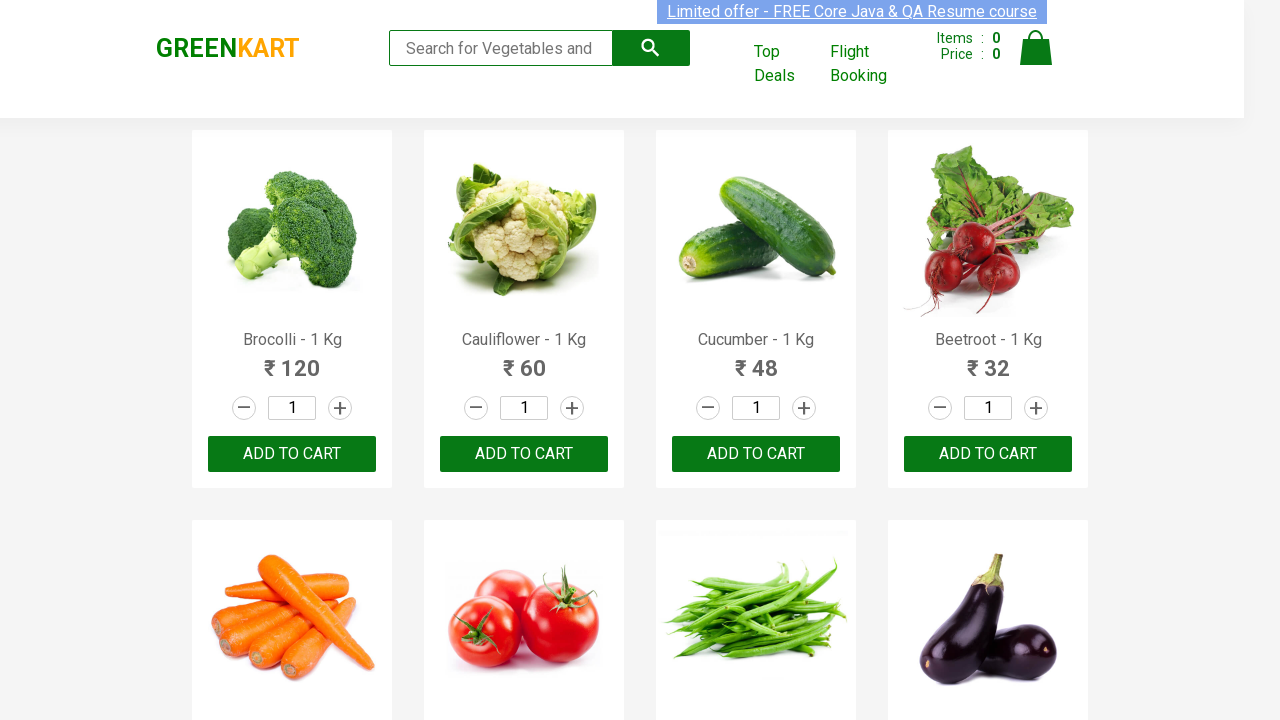

Clicked add to cart button for Brocolli at (292, 454) on xpath=//div[@class='product-action']/button >> nth=0
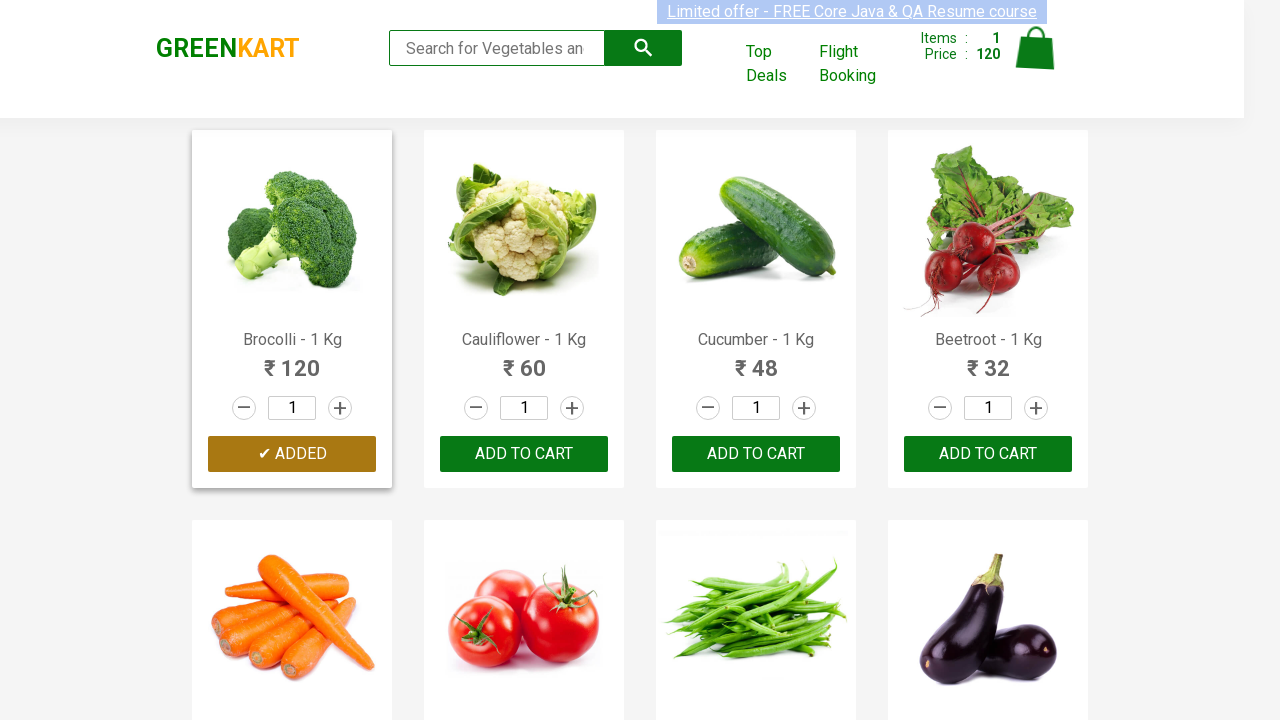

Retrieved product name: Cauliflower - 1 Kg
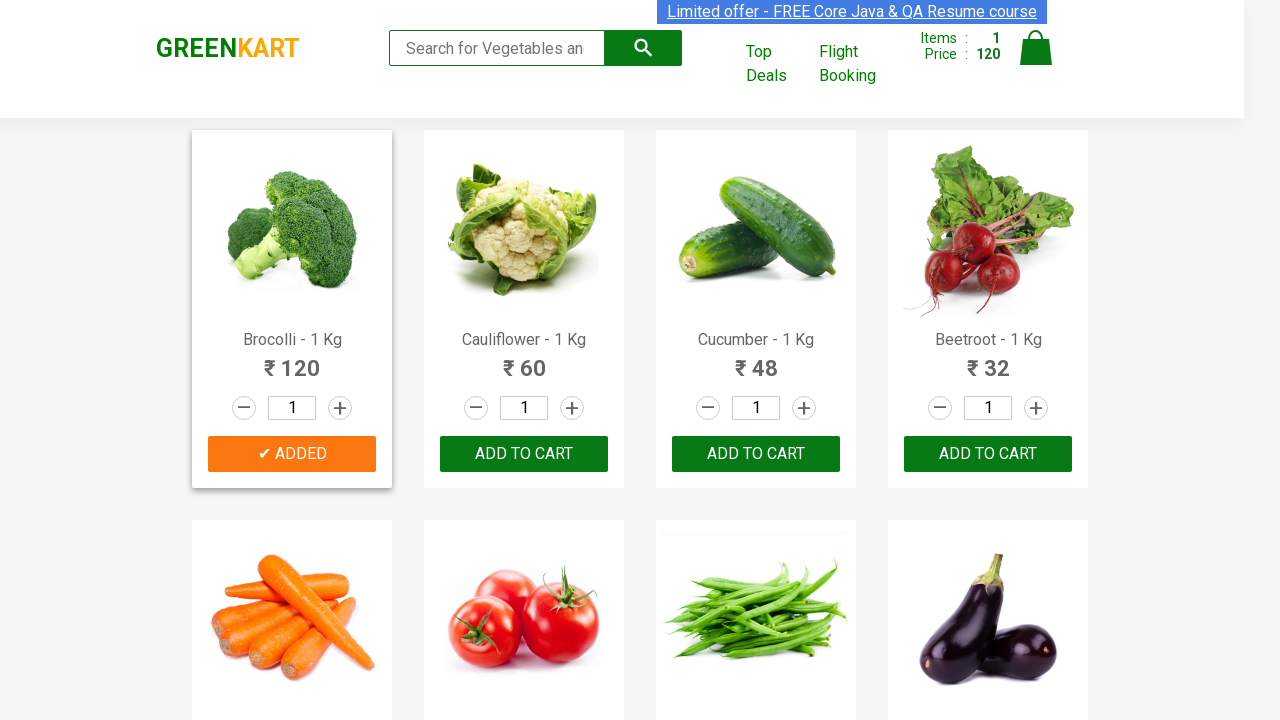

Retrieved product name: Cucumber - 1 Kg
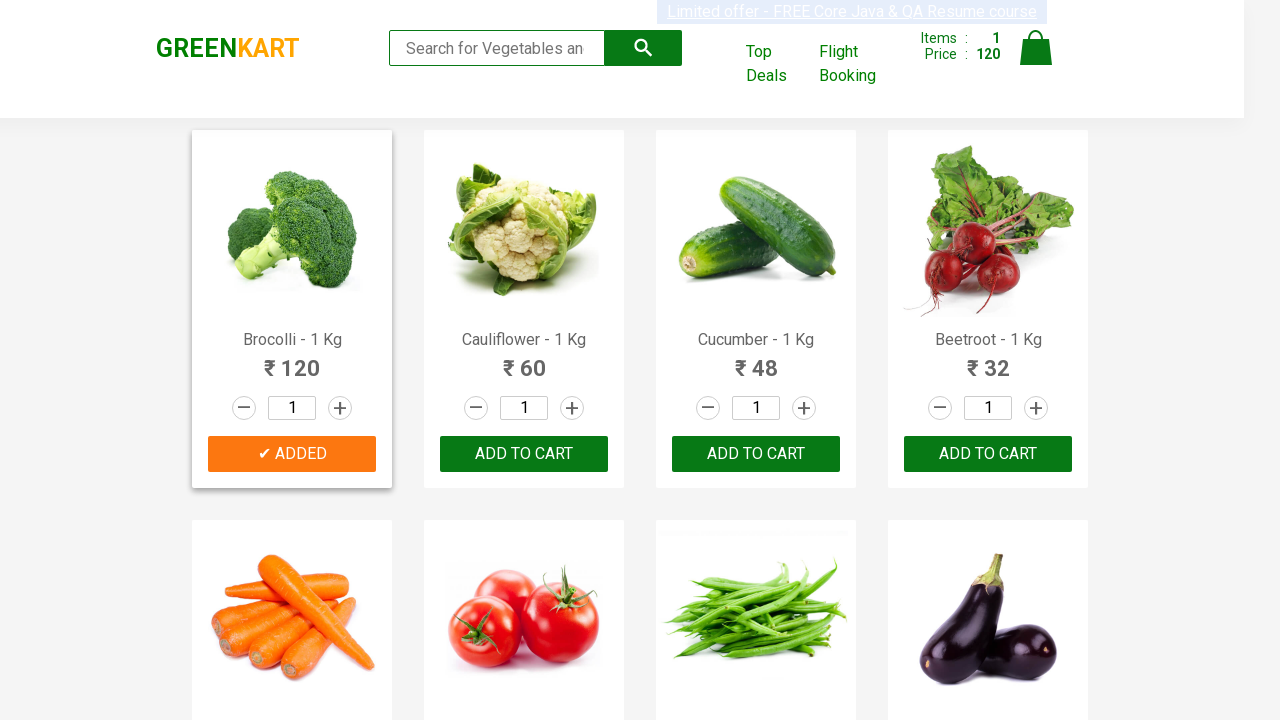

Clicked add to cart button for Cucumber at (756, 454) on xpath=//div[@class='product-action']/button >> nth=2
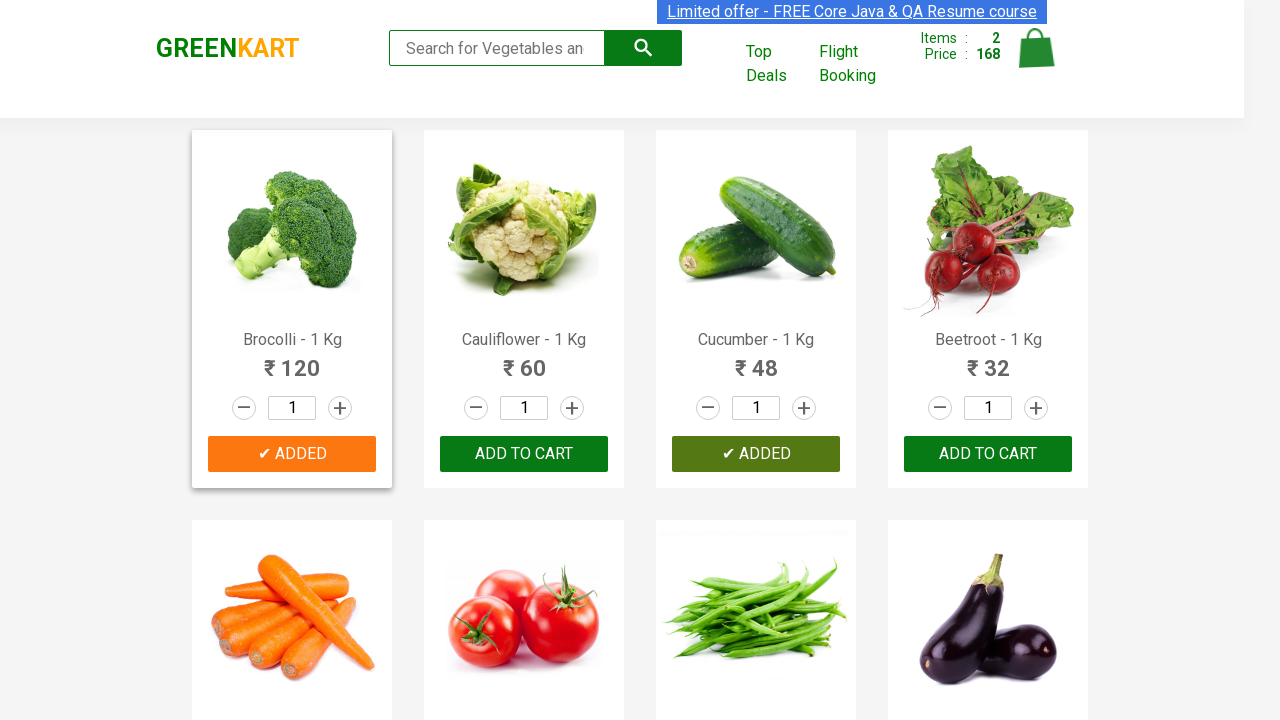

Retrieved product name: Beetroot - 1 Kg
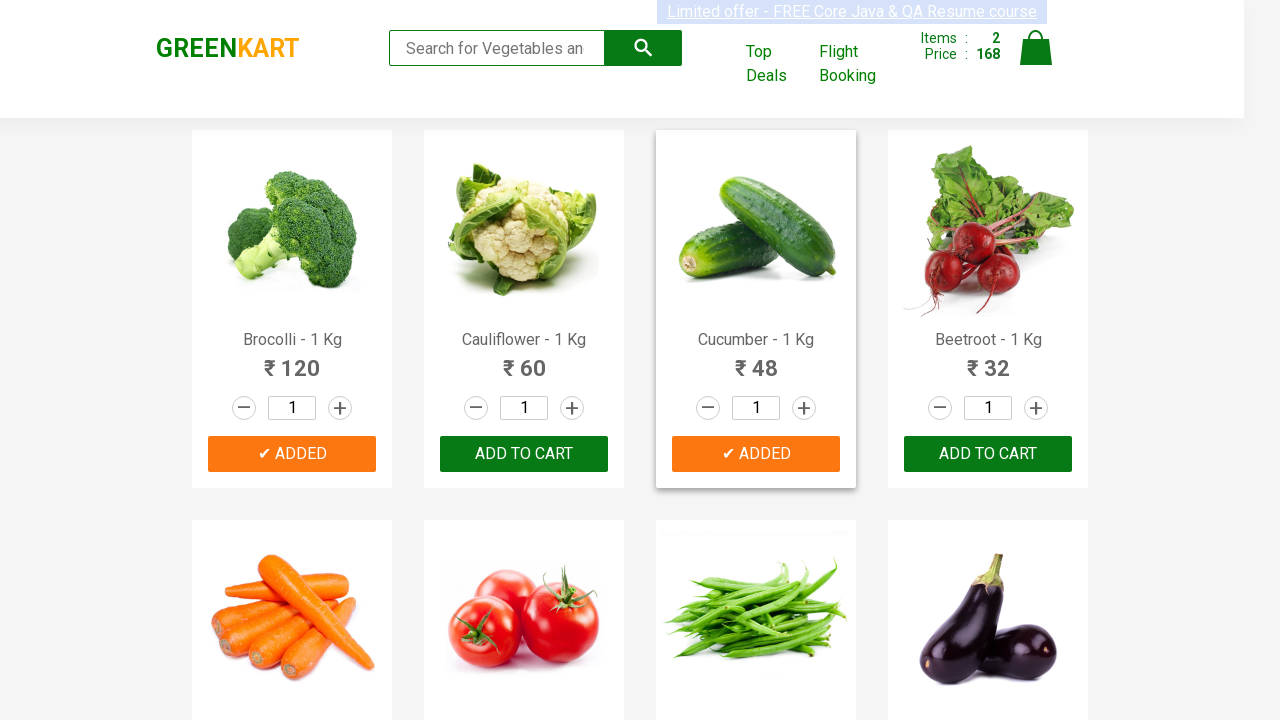

Clicked add to cart button for Beetroot at (988, 454) on xpath=//div[@class='product-action']/button >> nth=3
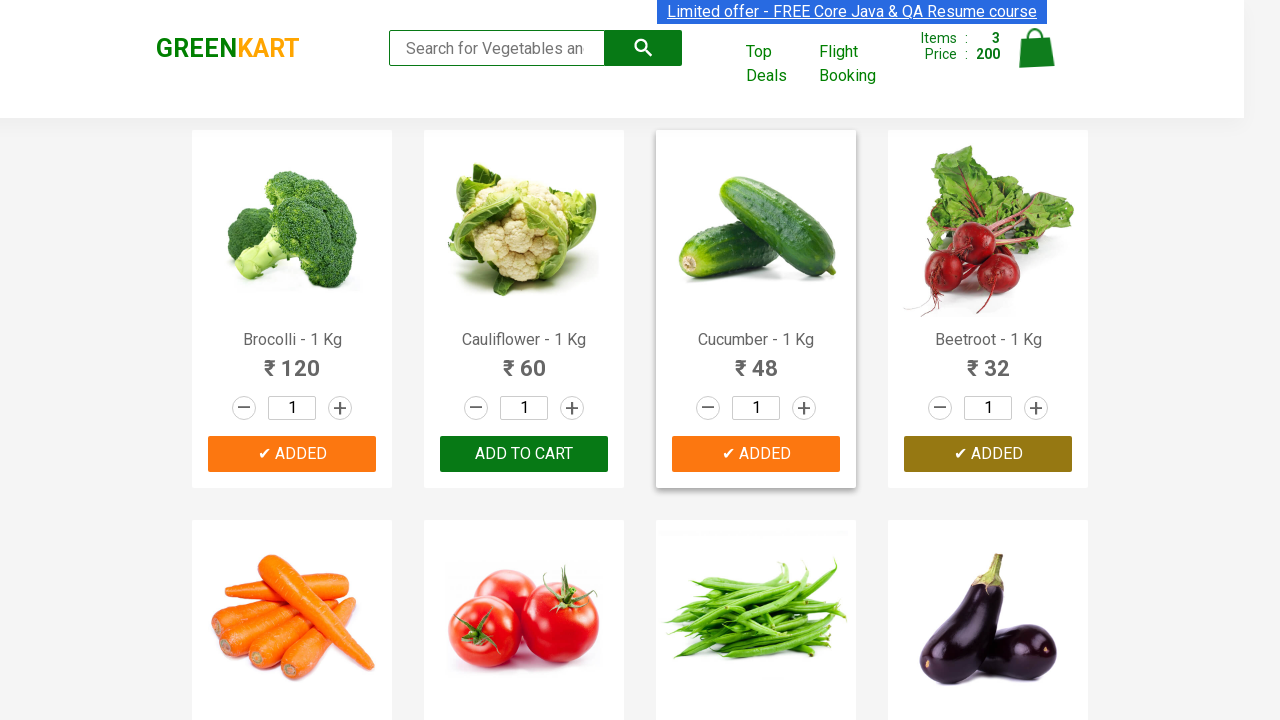

All required items (Brocolli, Cucumber, Beetroot) have been added to cart
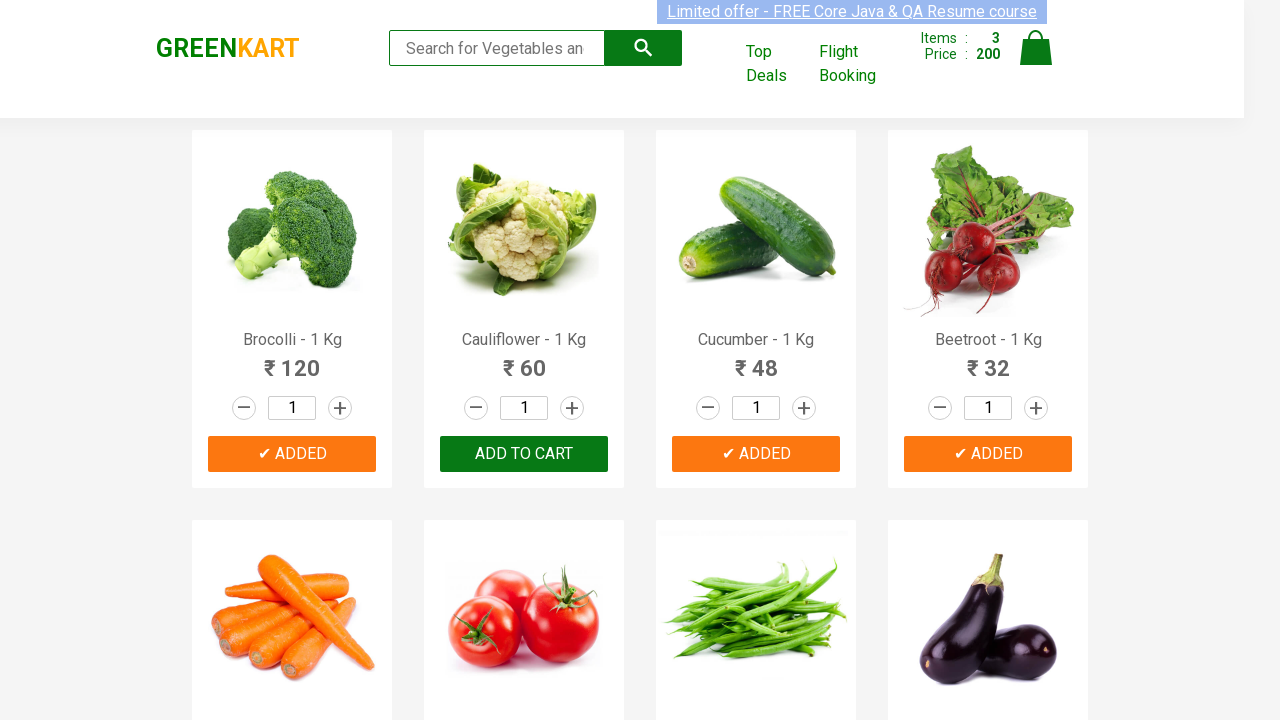

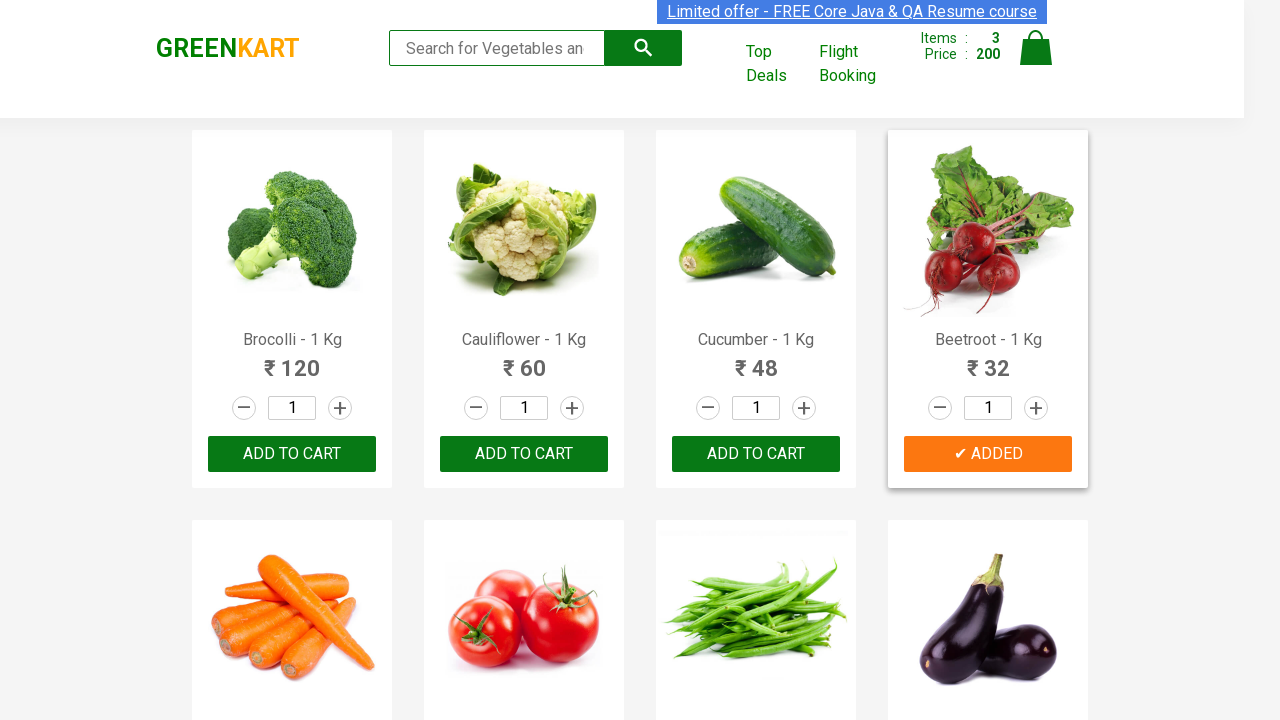